Tests keyboard interaction with jQuery UI autocomplete widget by typing a character in the input field and using arrow key navigation within an iframe

Starting URL: https://jqueryui.com/autocomplete

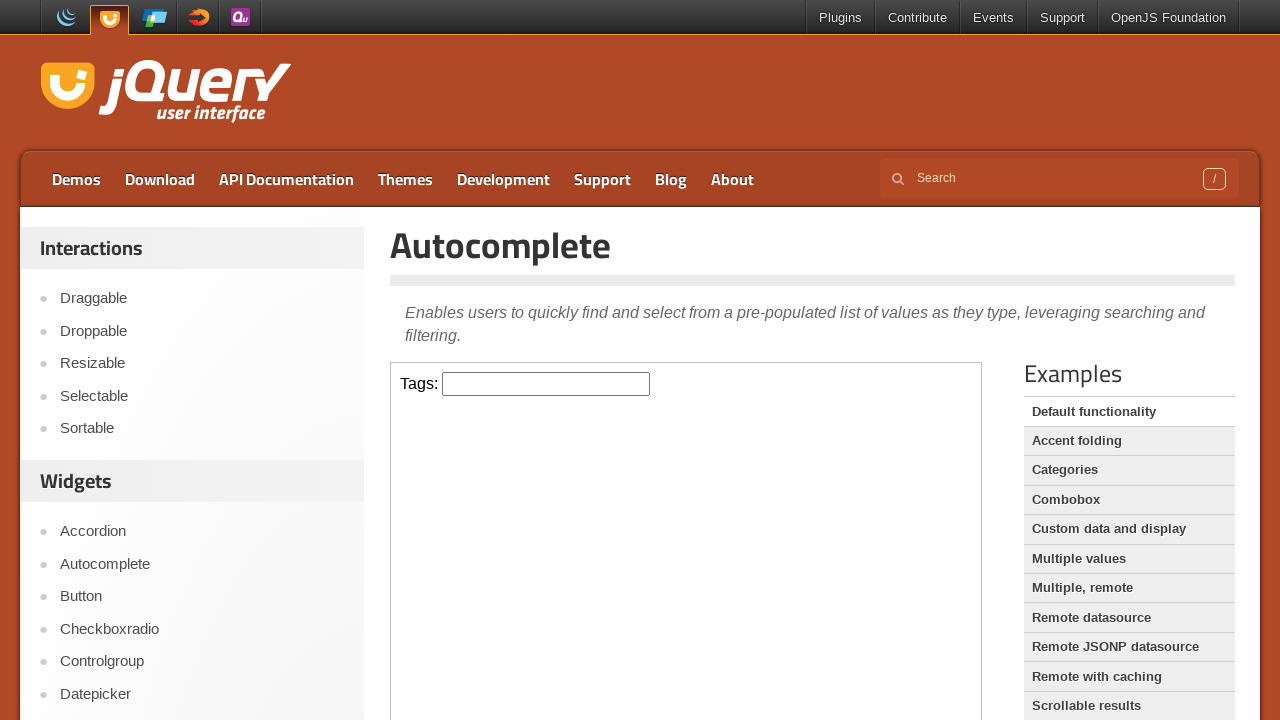

Navigated to jQuery UI autocomplete demo page
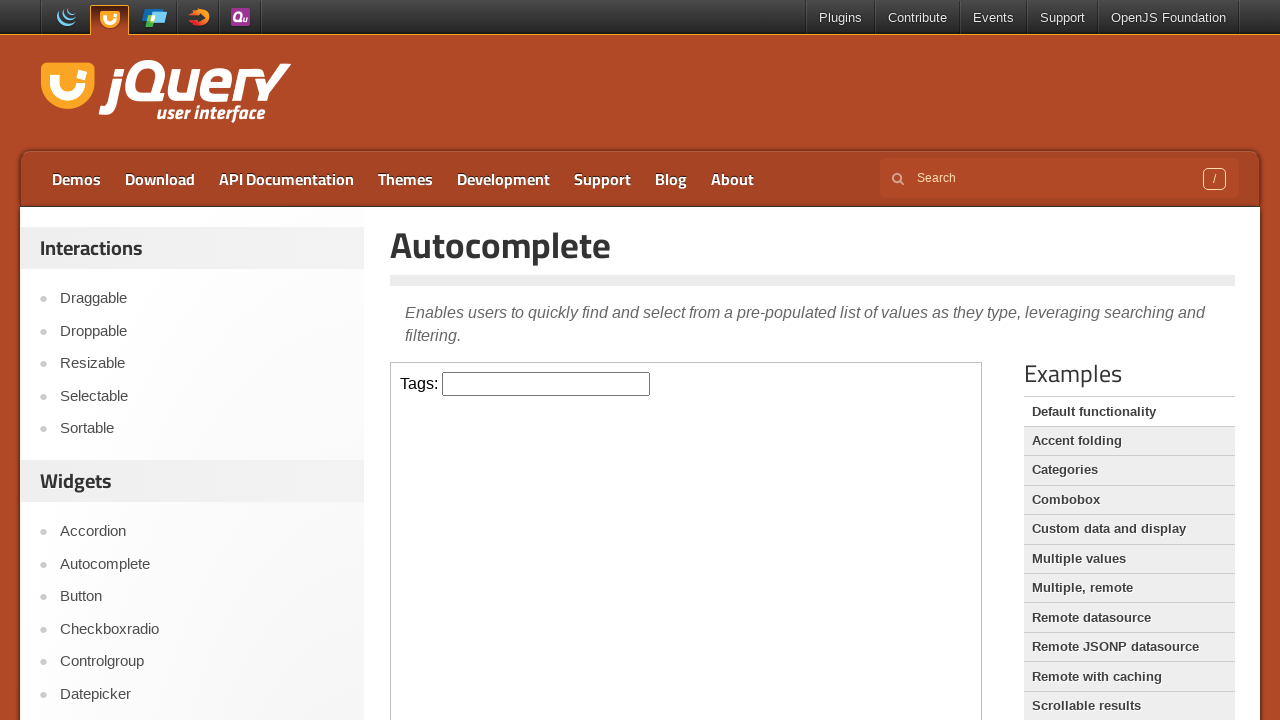

Demo iframe element loaded
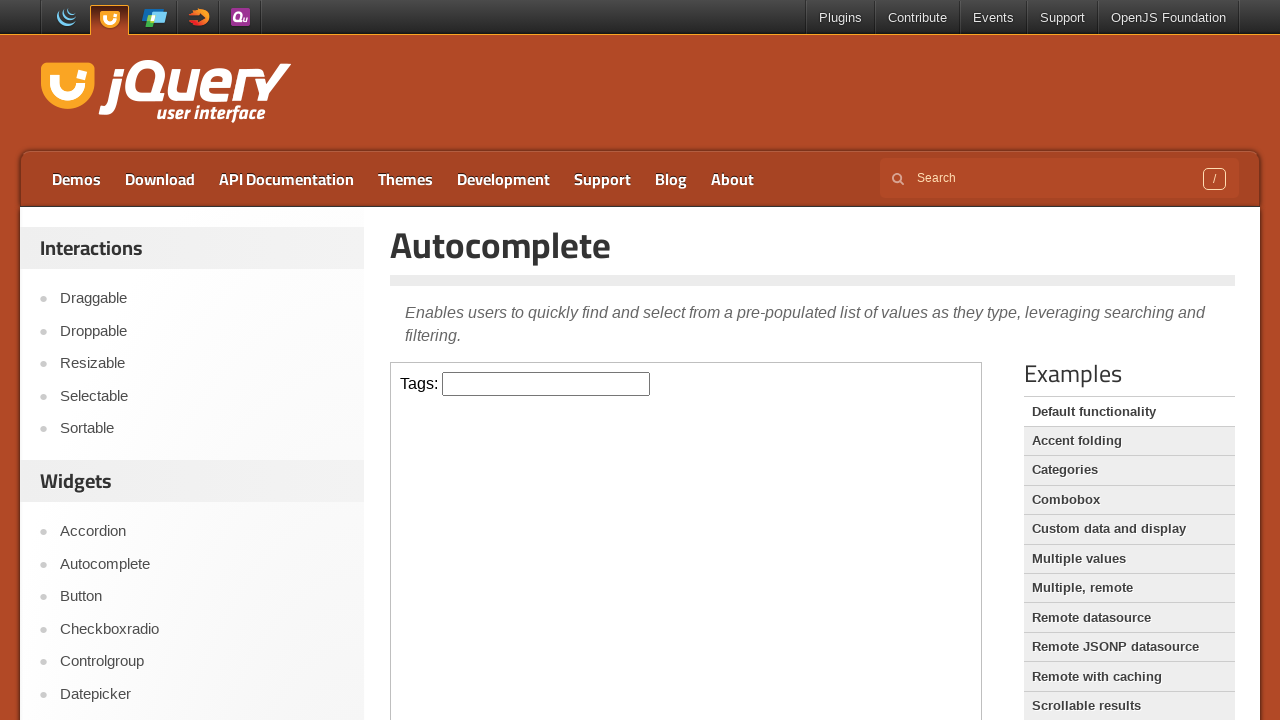

Accessed content frame of demo iframe
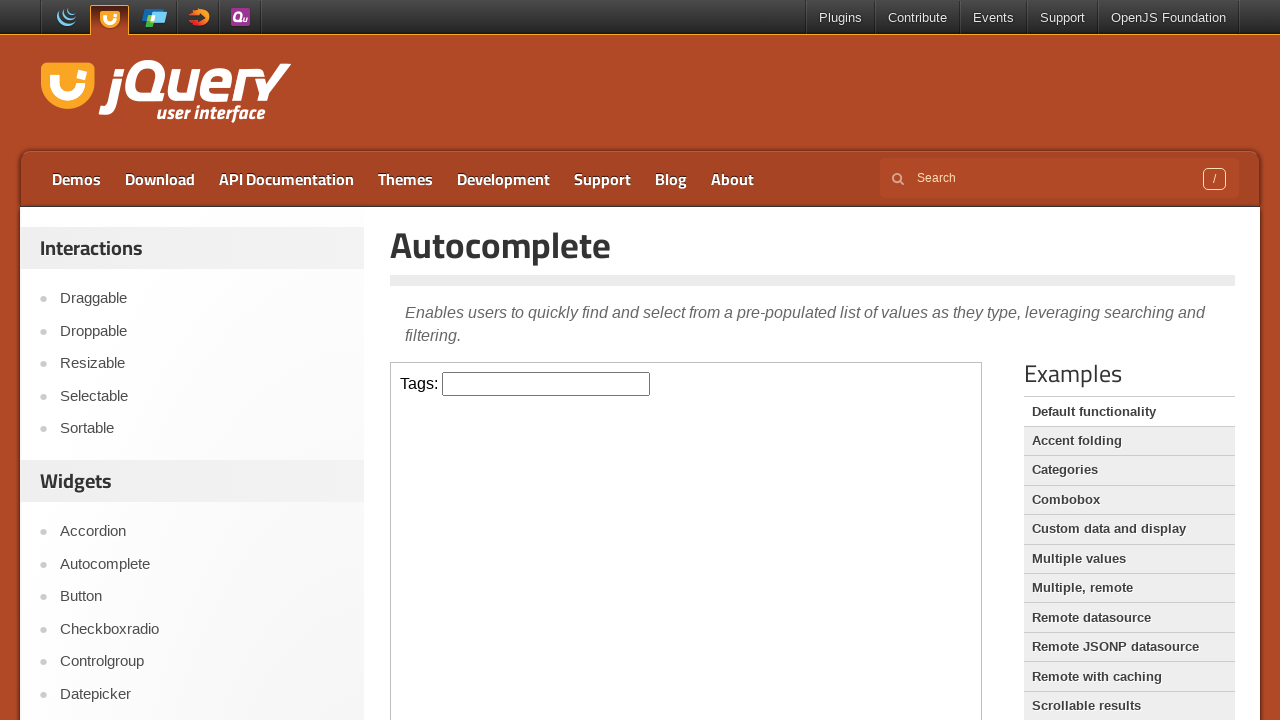

Autocomplete input field loaded
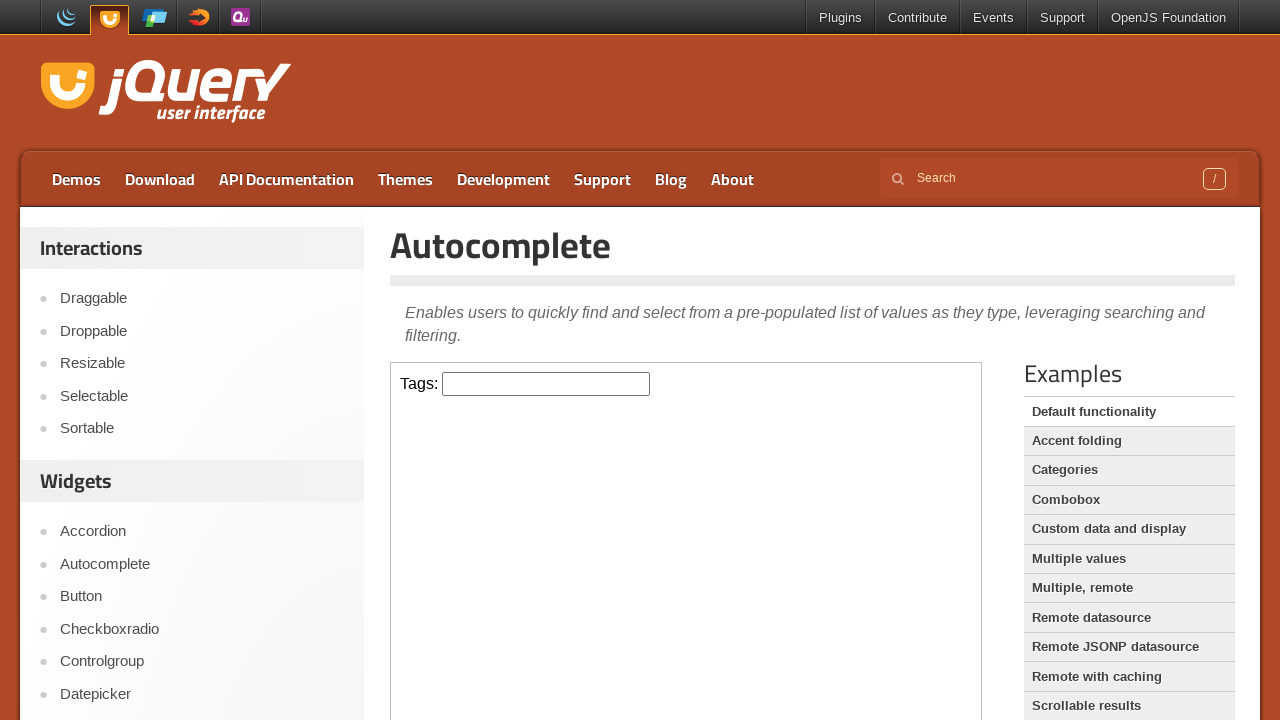

Typed 'c' in autocomplete input field
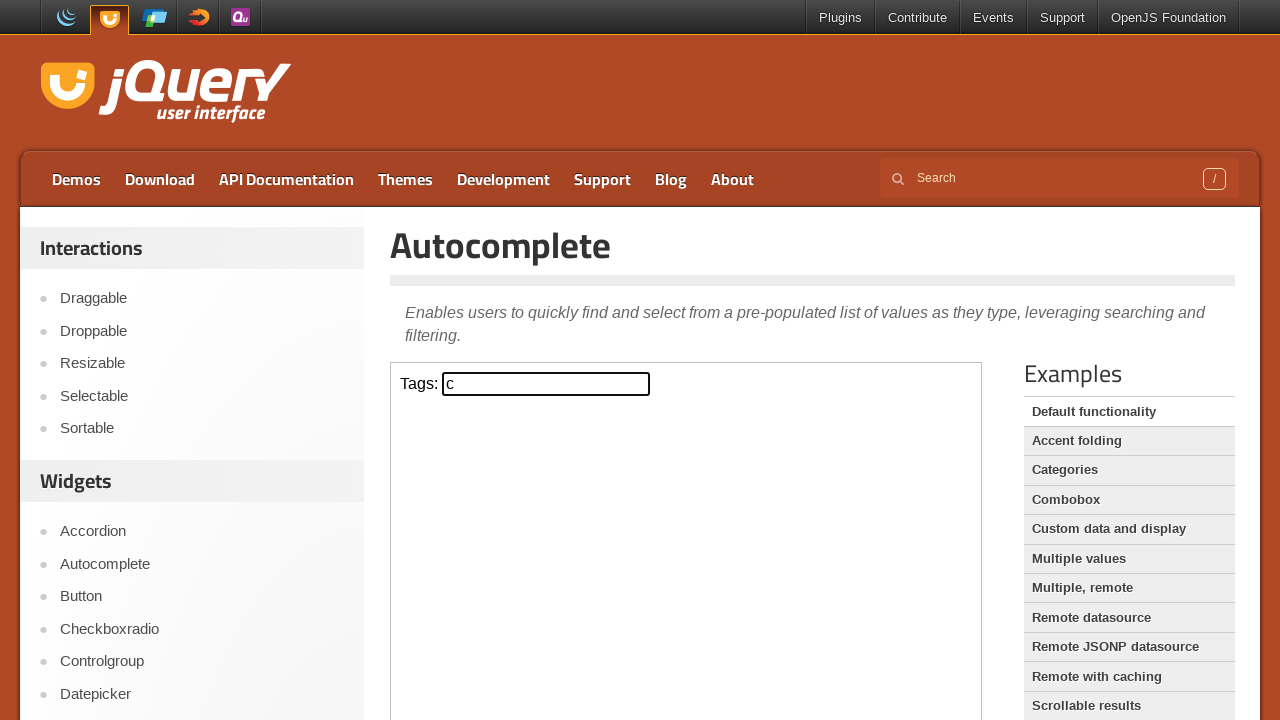

Autocomplete suggestions dropdown appeared
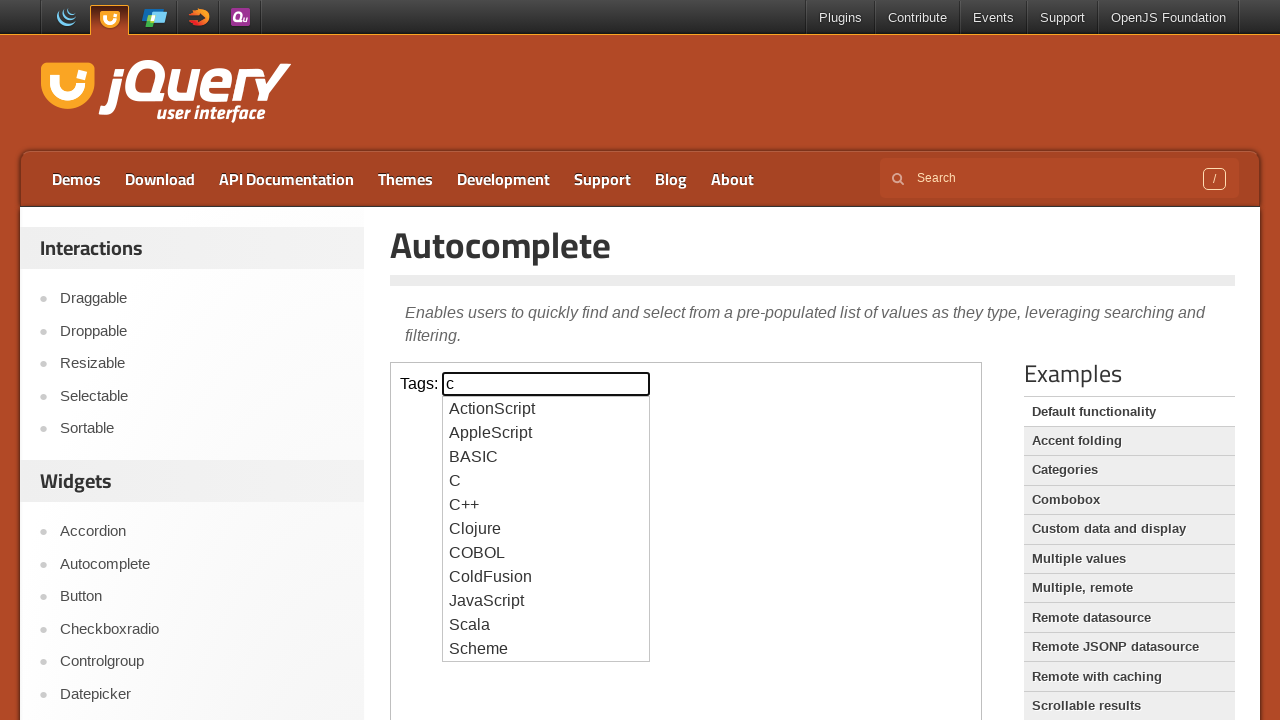

Pressed ArrowDown to navigate through autocomplete suggestions
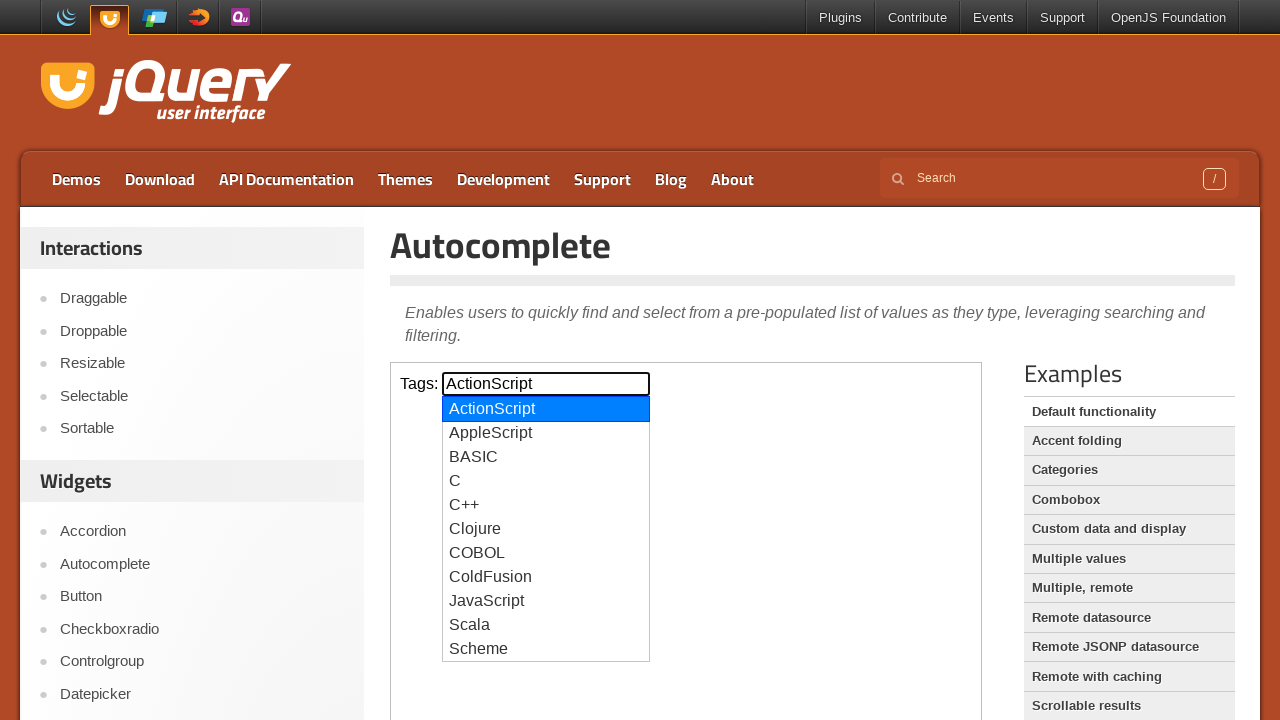

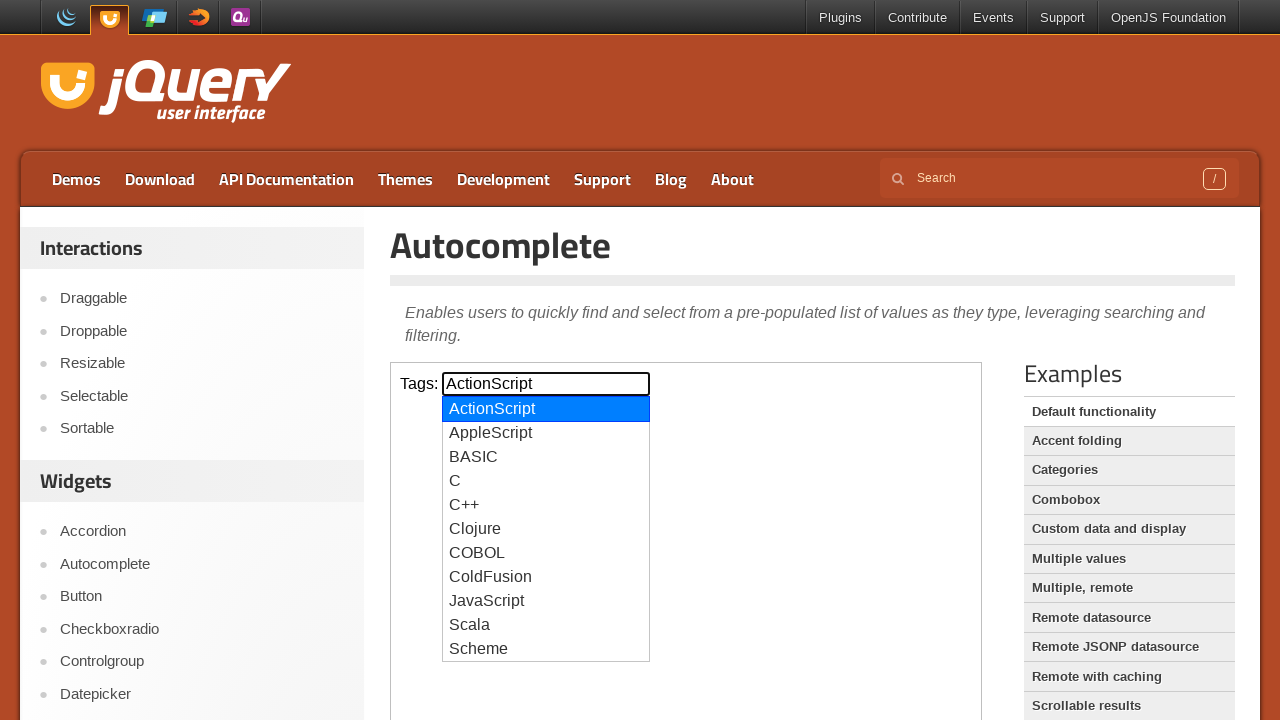